Clicks on the Frames link, switches to the frame-header frame, and verifies the title

Starting URL: https://bonigarcia.dev/selenium-webdriver-java/

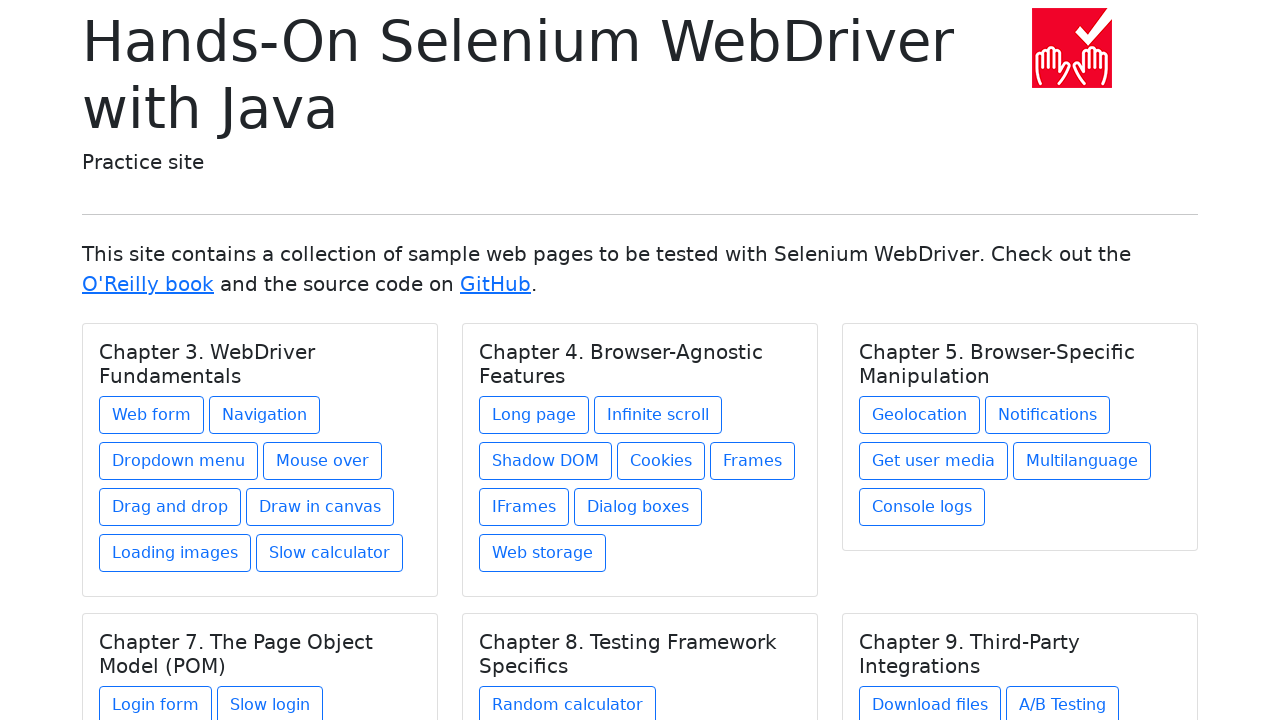

Clicked on Frames link under Chapter 4 at (752, 461) on xpath=//h5[text() = 'Chapter 4. Browser-Agnostic Features']/../a[@href = 'frames
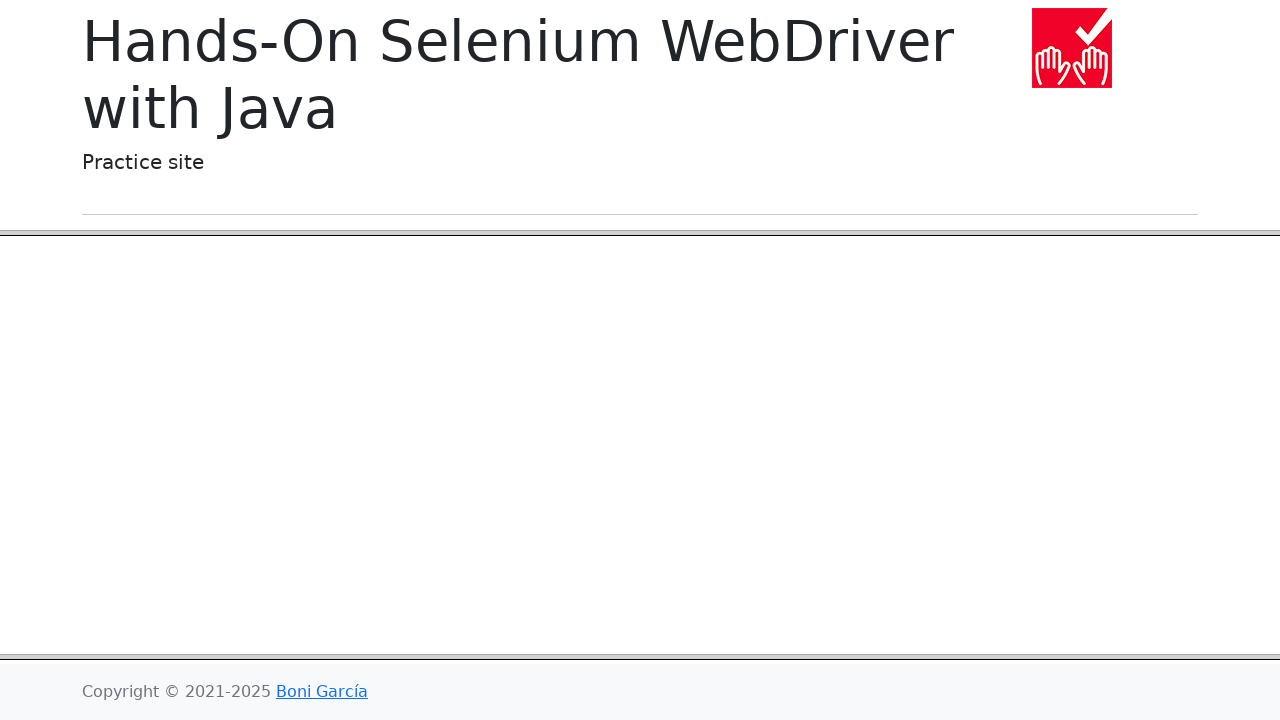

Frame-header frame loaded
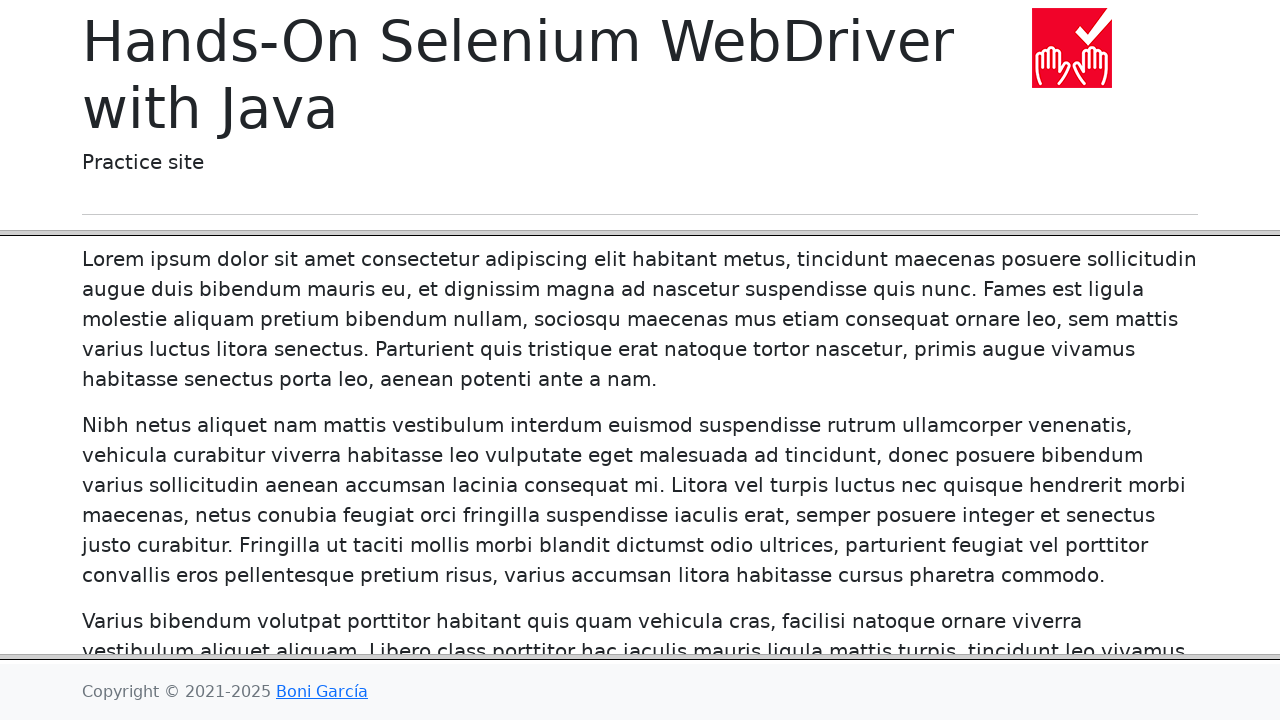

Verified URL is https://bonigarcia.dev/selenium-webdriver-java/frames.html
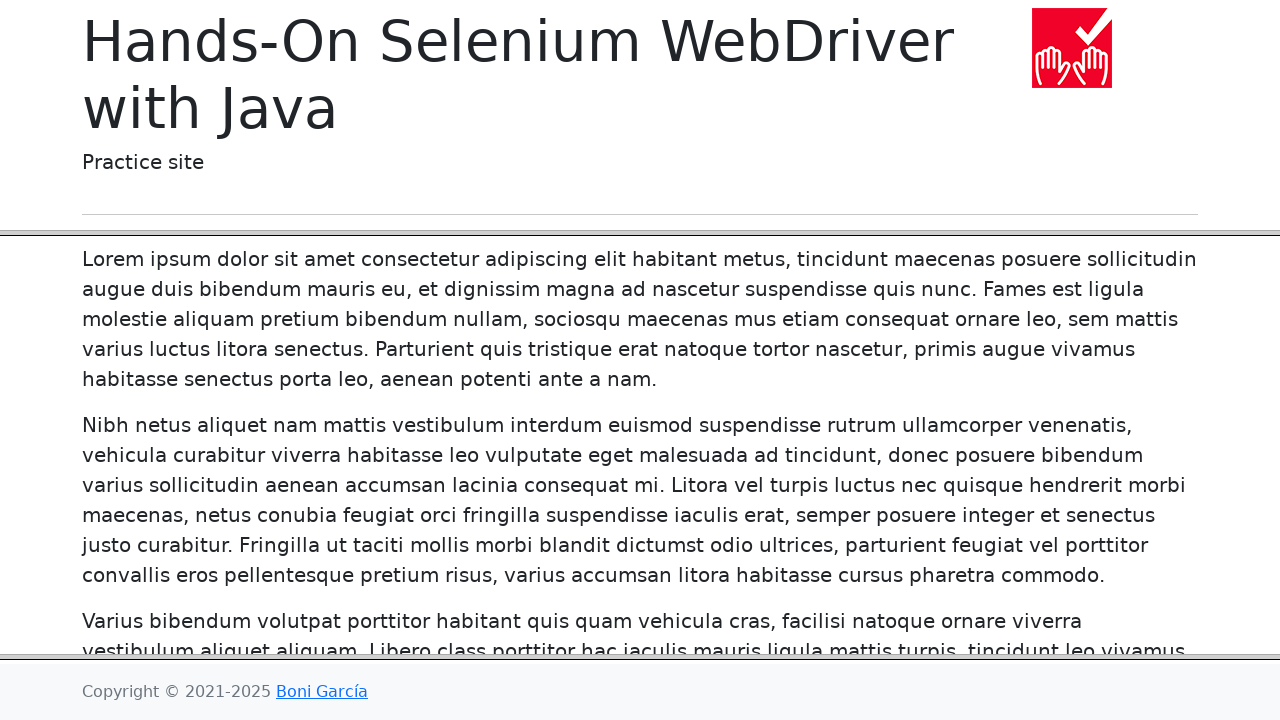

Switched to frame-header frame
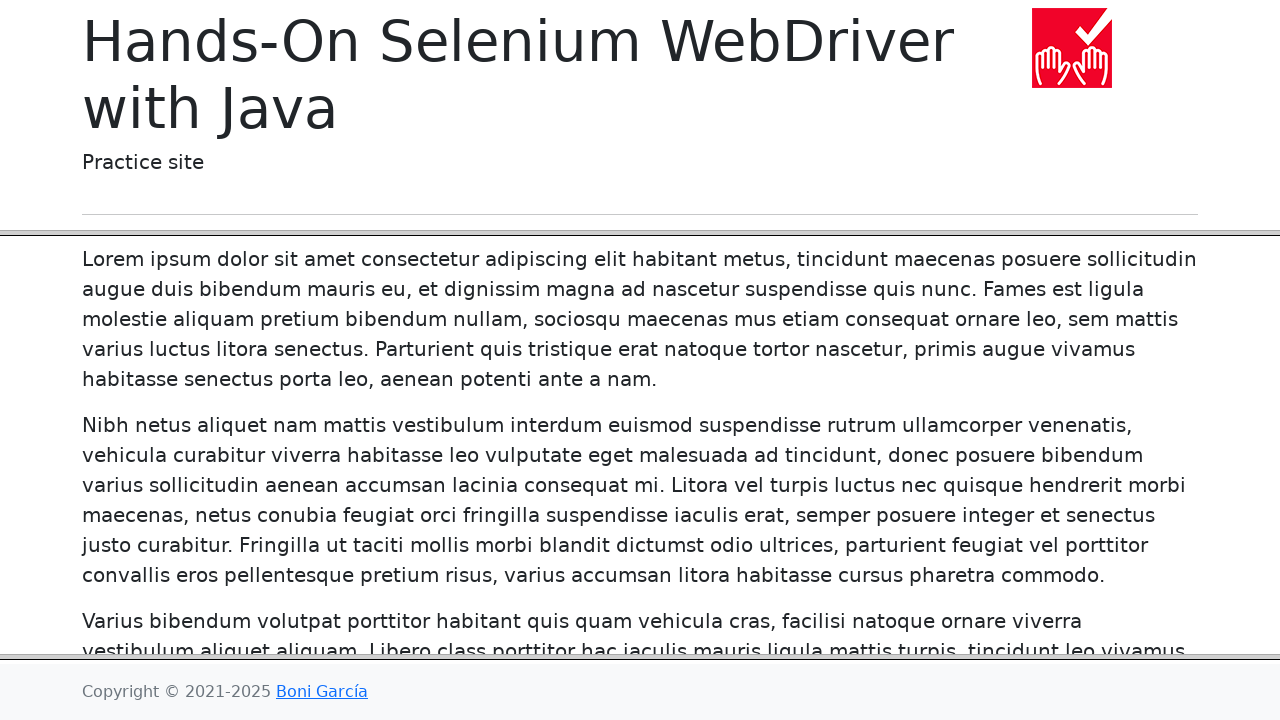

Verified frame title is 'Frames'
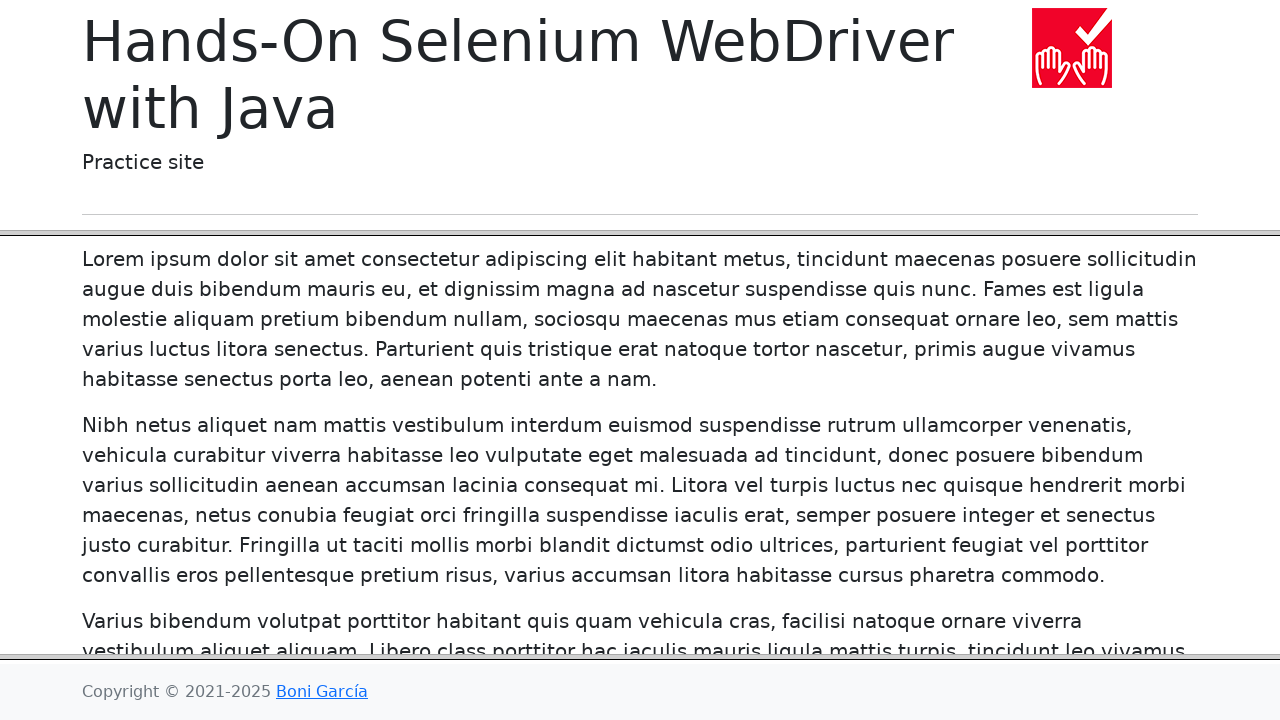

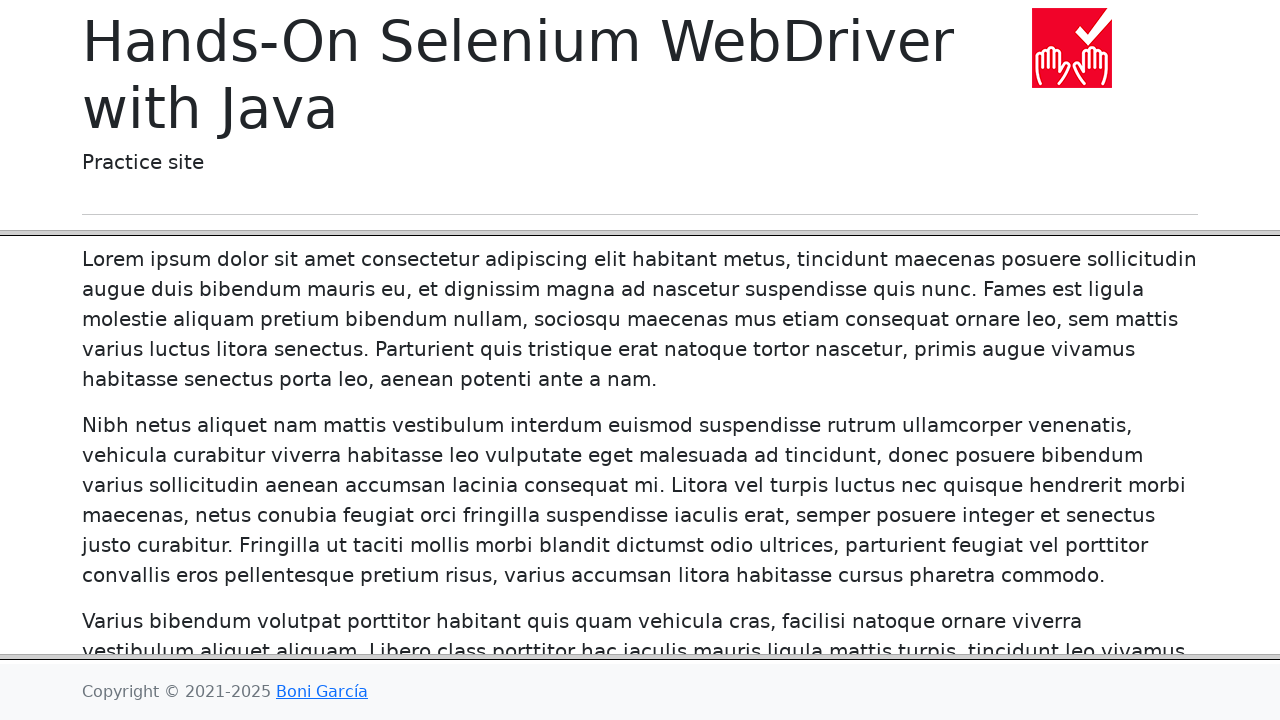